Tests that card background color changes when hovering over it

Starting URL: https://www.uni-stuttgart.de/en/

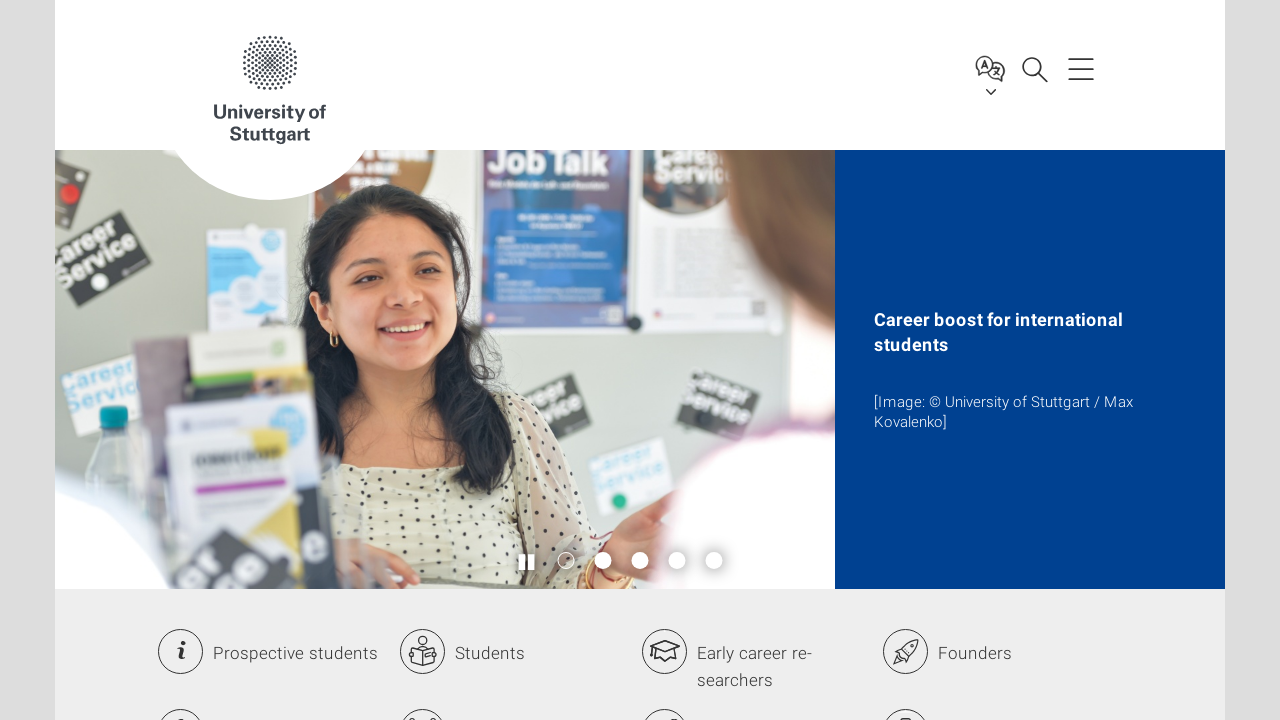

Hovered over the first card element to trigger hover state at (312, 361) on .stream__wrapper > div:first-child > a
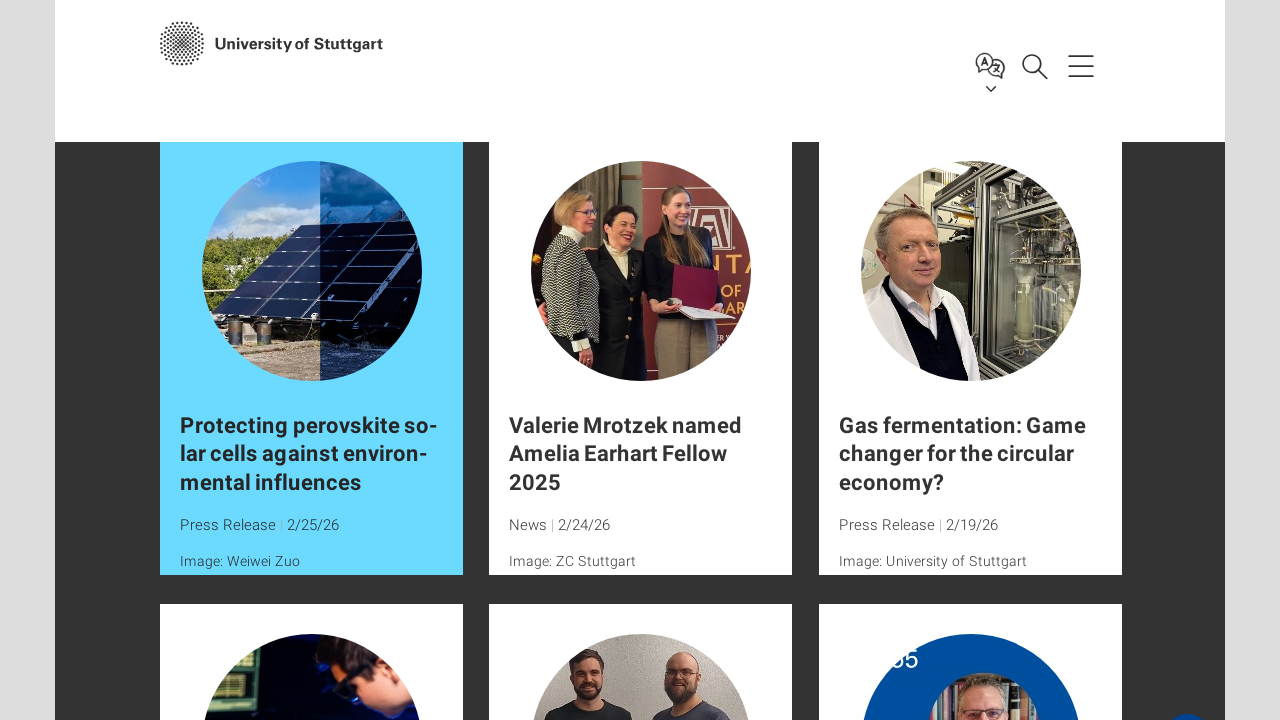

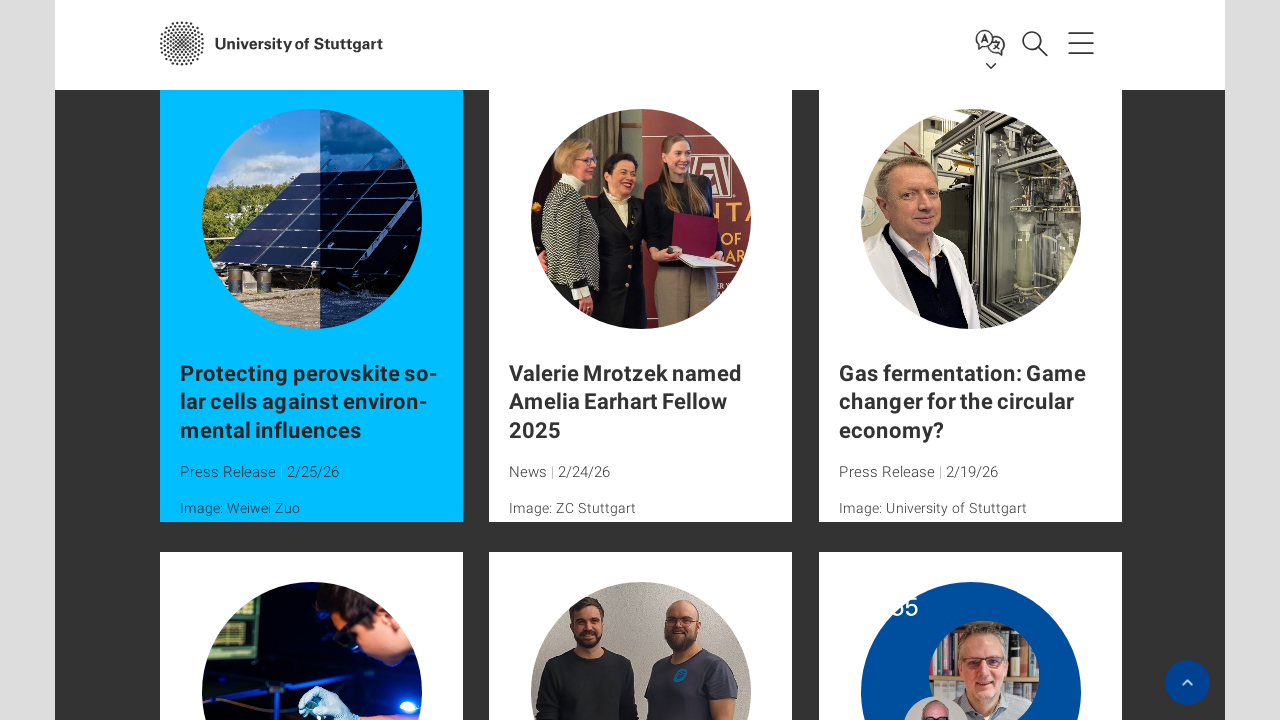